Tests selecting multiple items in a grid by clicking and dragging from the first to the fourth item

Starting URL: http://jqueryui.com/resources/demos/selectable/display-grid.html

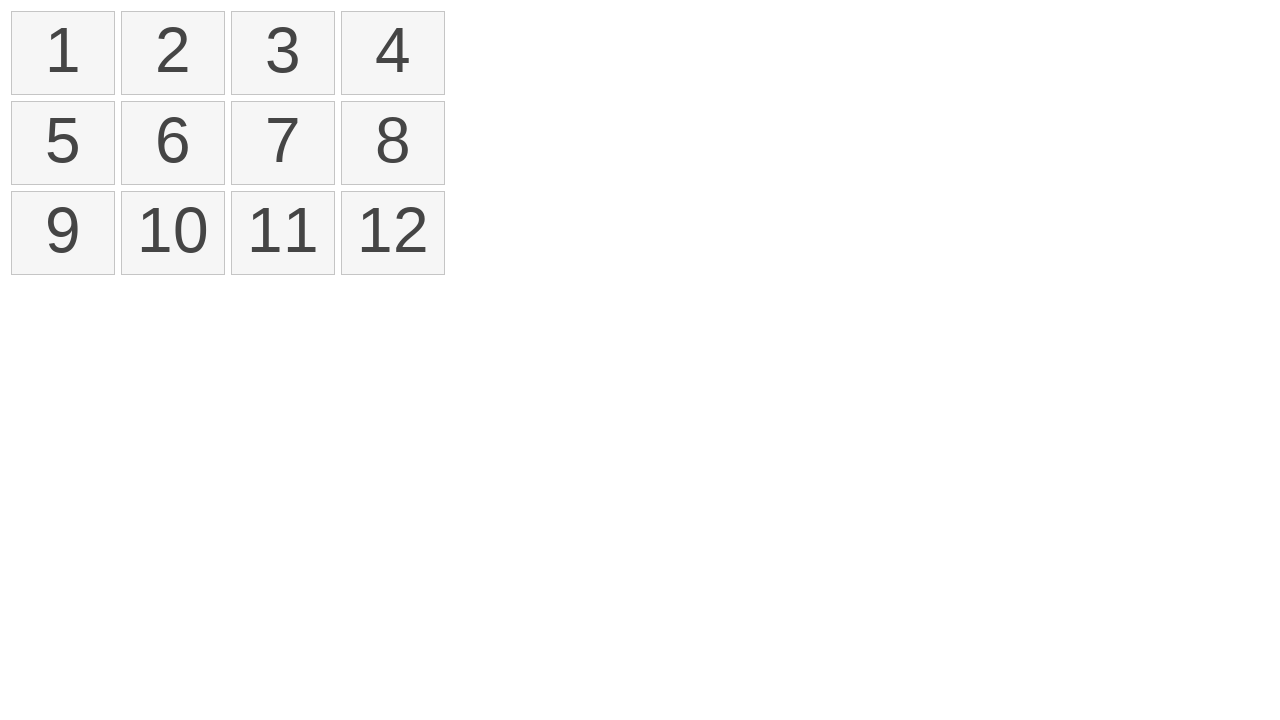

Retrieved all selectable items from the grid
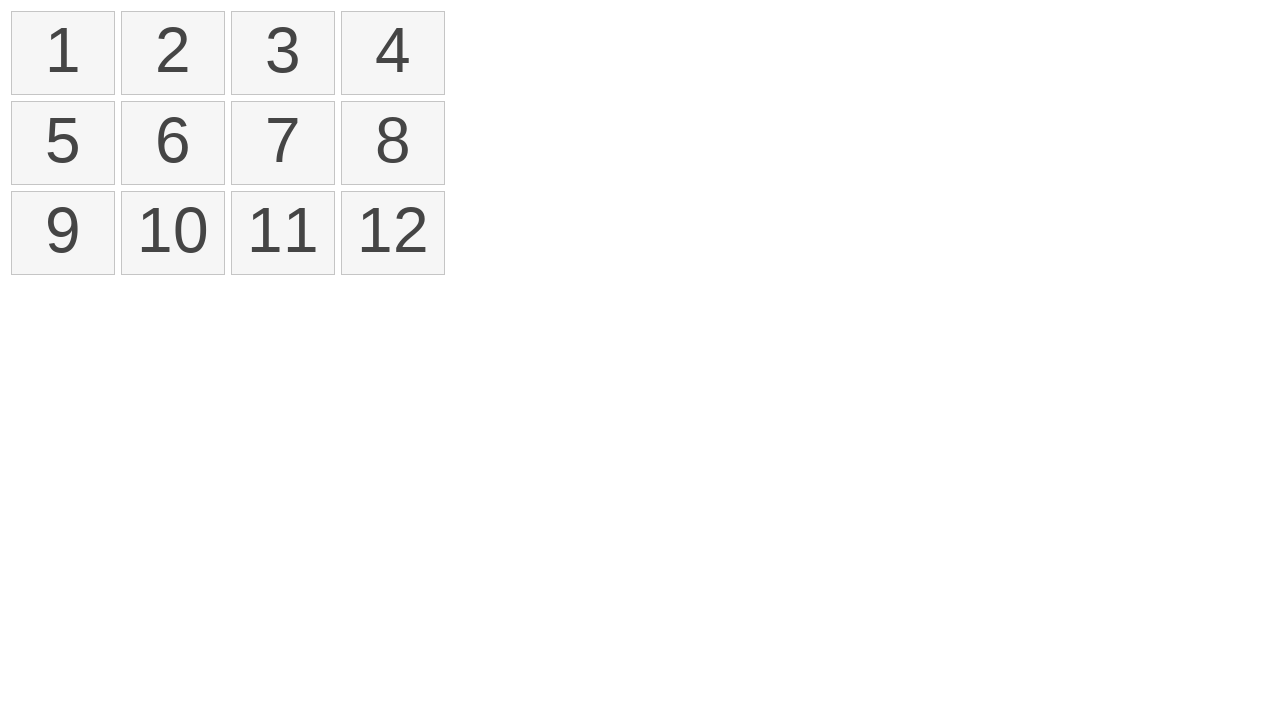

Moved mouse to first item in the grid at (16, 16)
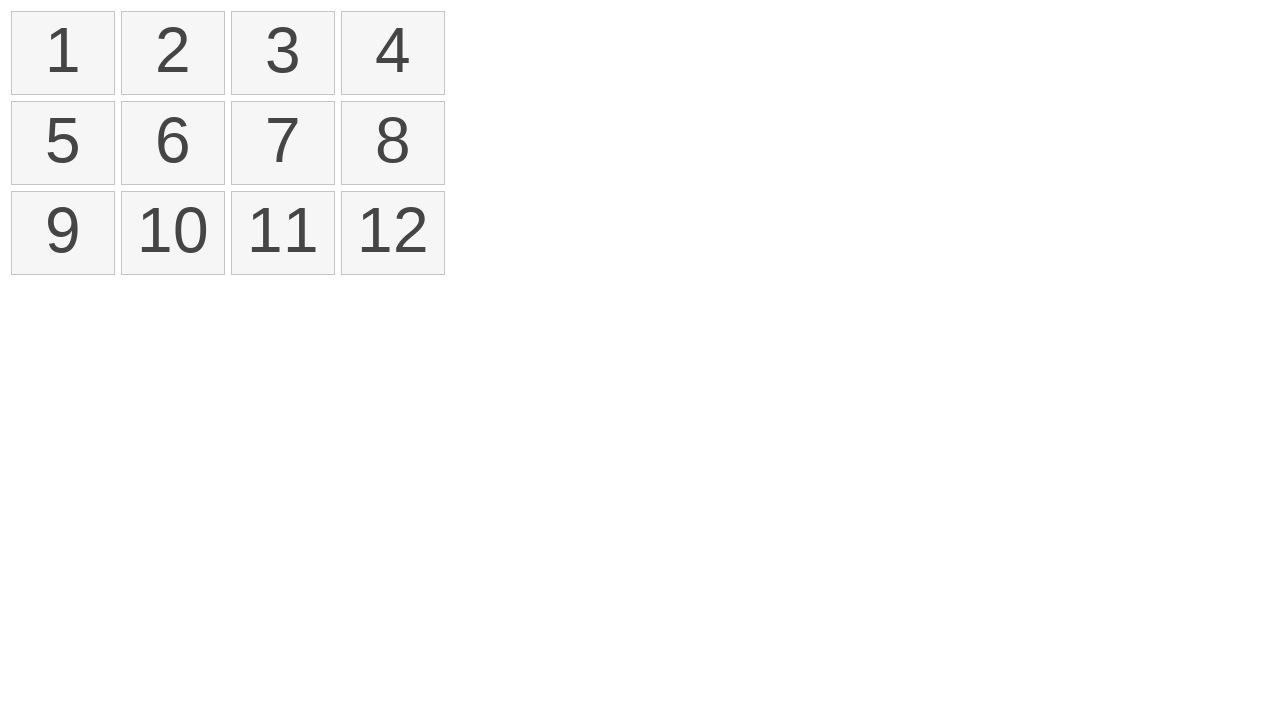

Pressed mouse button down on first item at (16, 16)
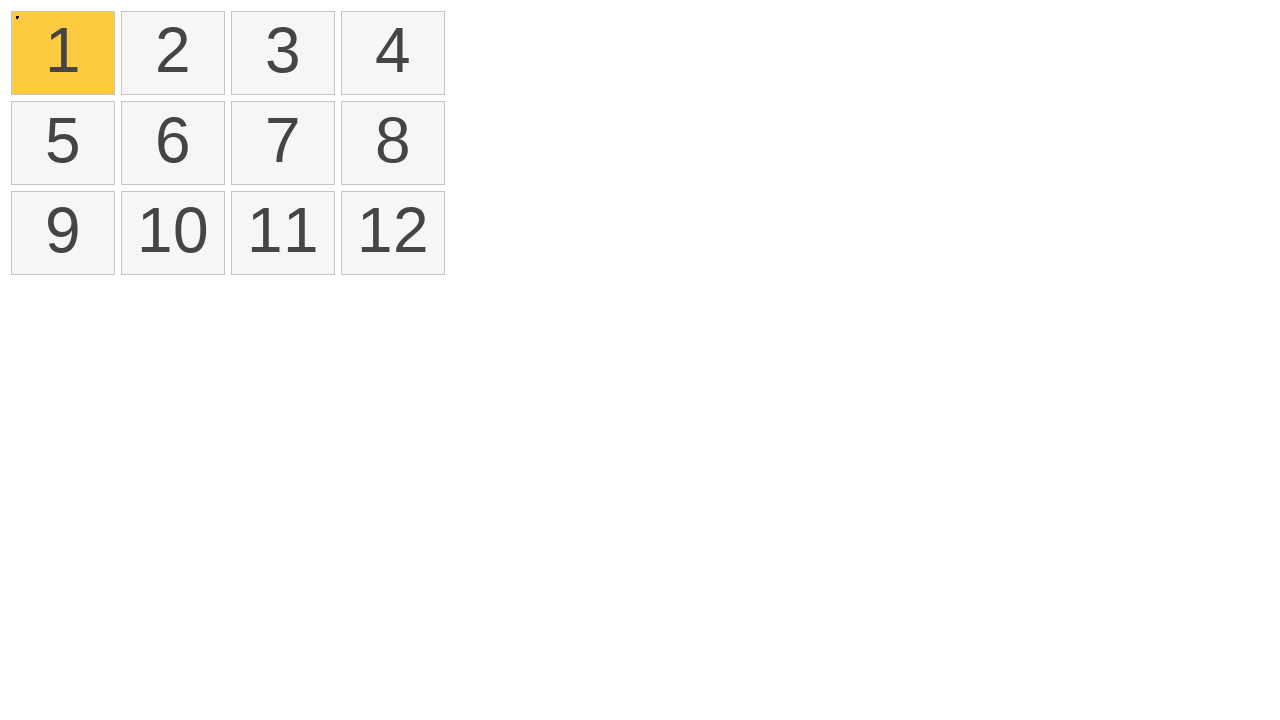

Dragged mouse to fourth item in the grid at (346, 16)
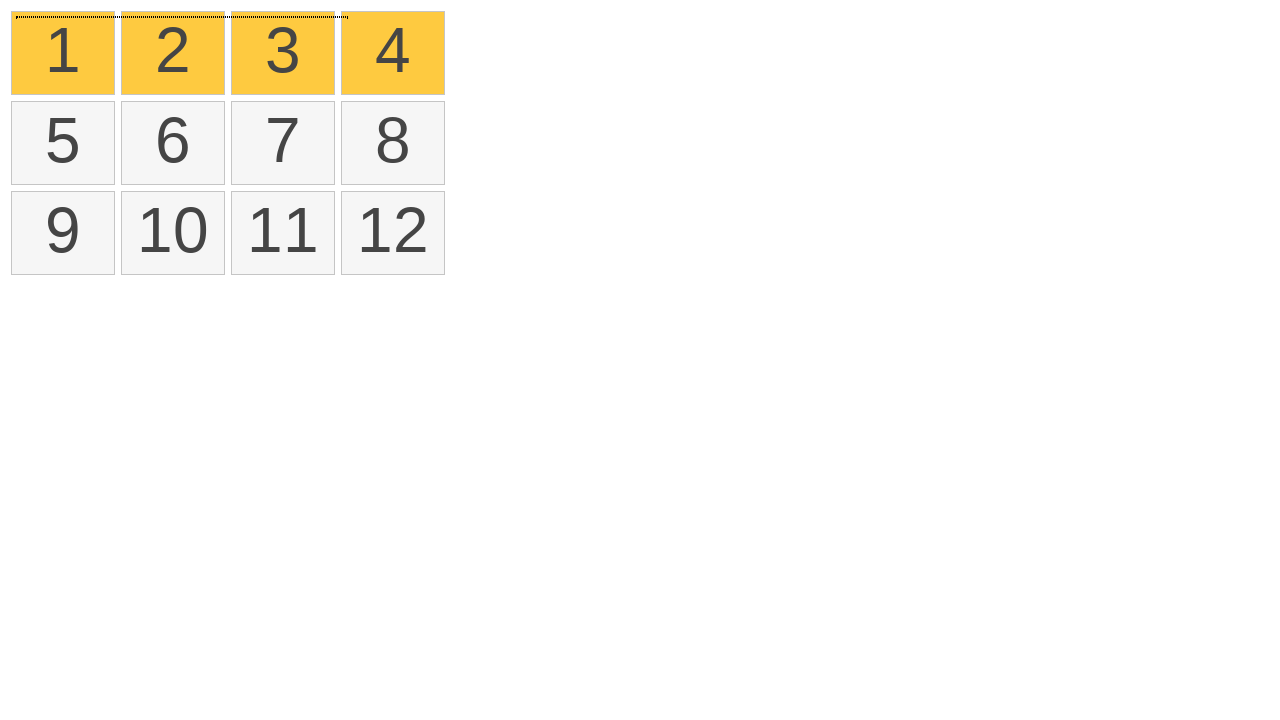

Released mouse button to complete selection drag at (346, 16)
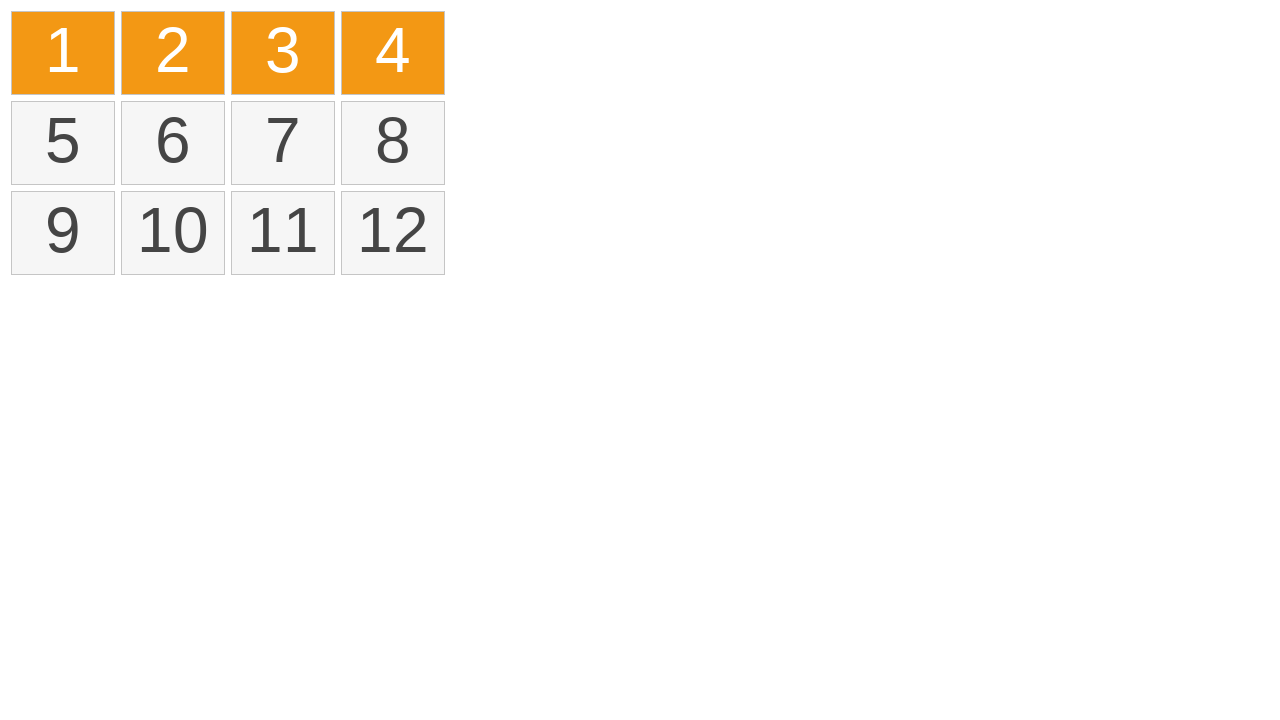

Retrieved all selected items to verify selection
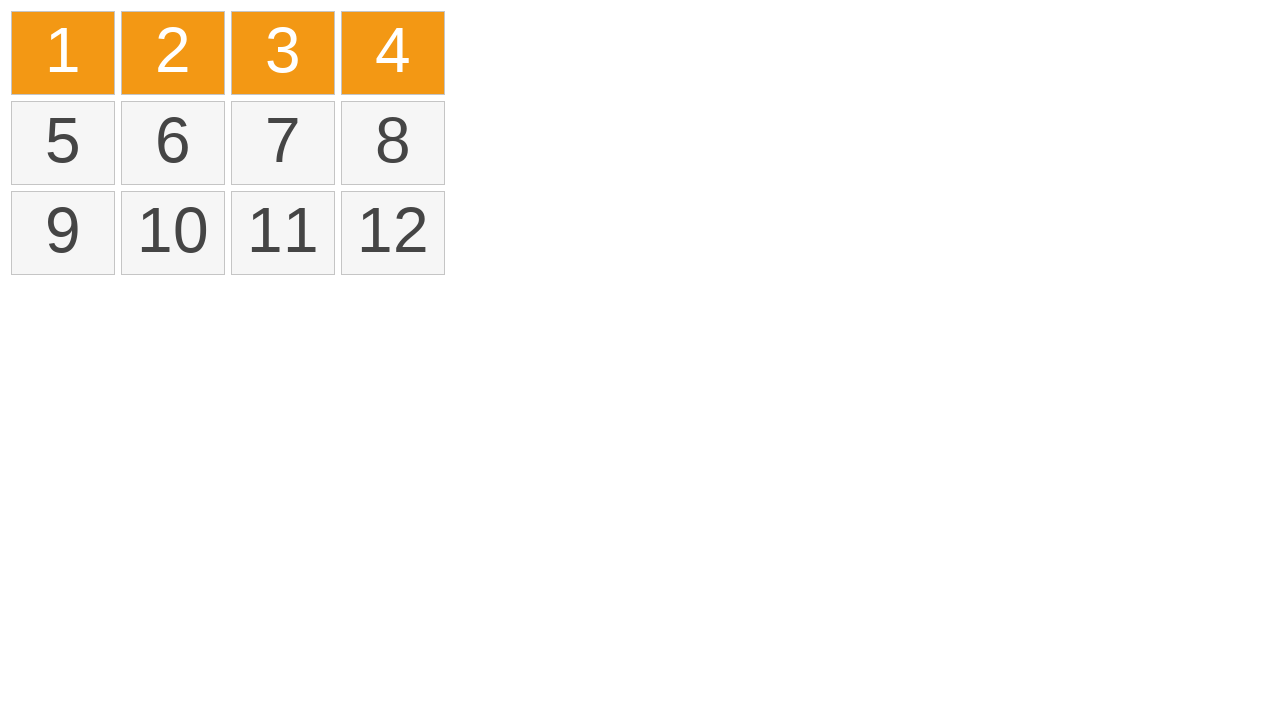

Verified that exactly 4 items are selected
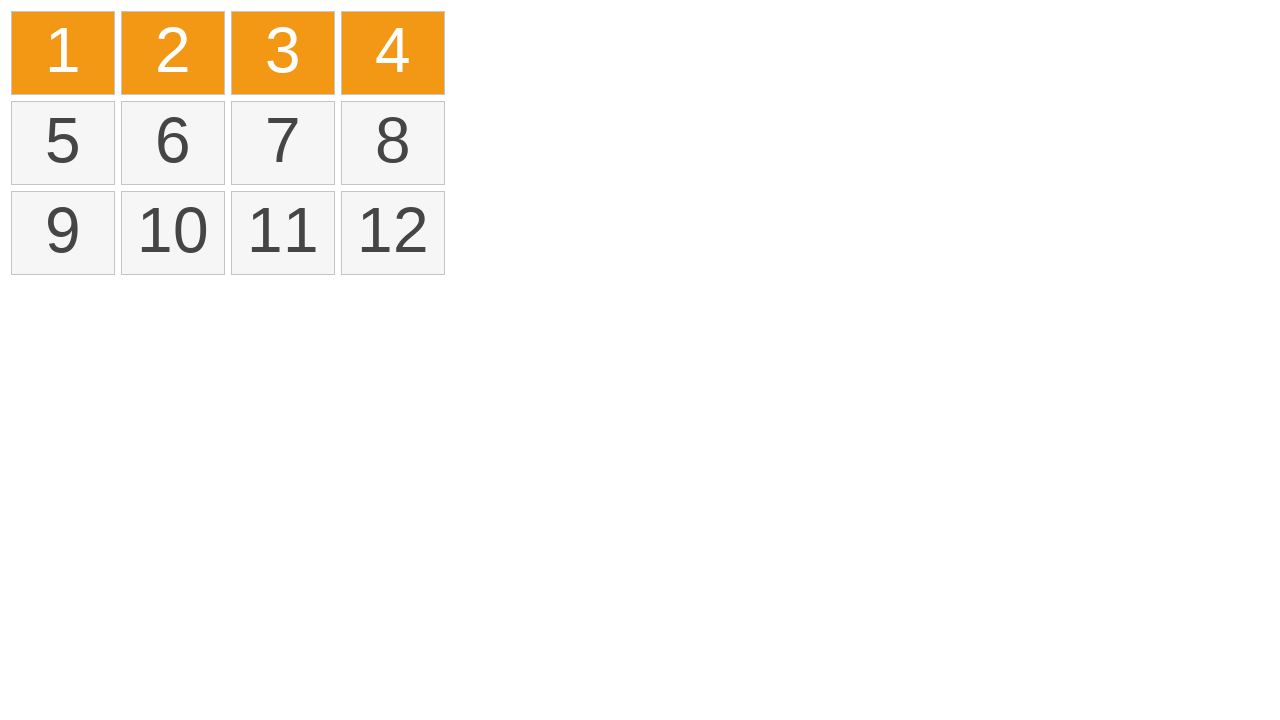

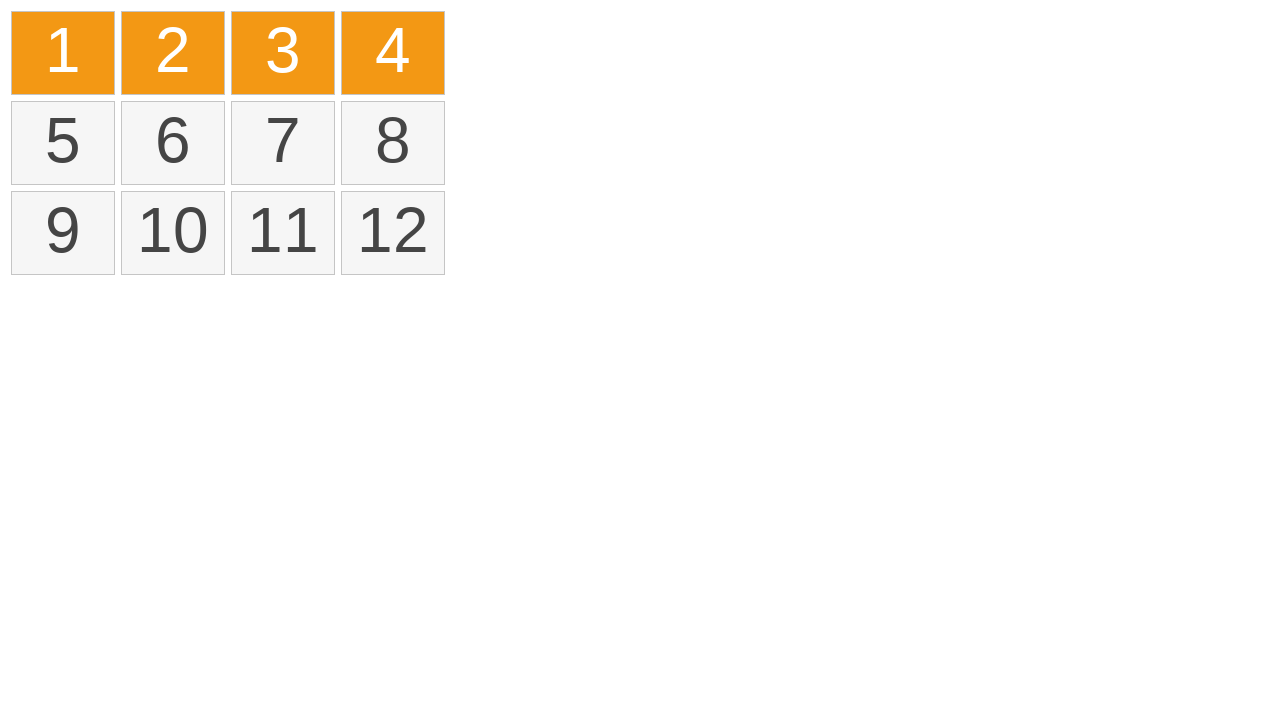